Tests slider widget by clicking at a specific position on the slider track to set value to 40

Starting URL: https://demoqa.com/slider

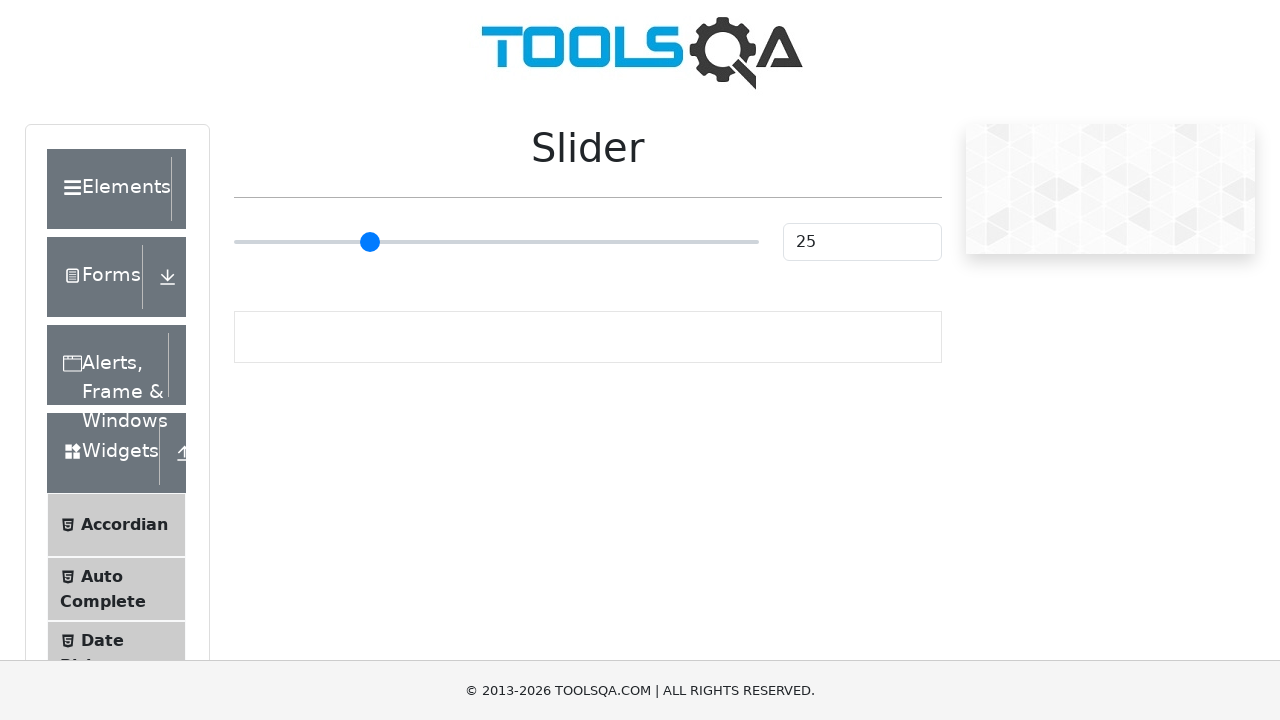

Located the primary range slider element
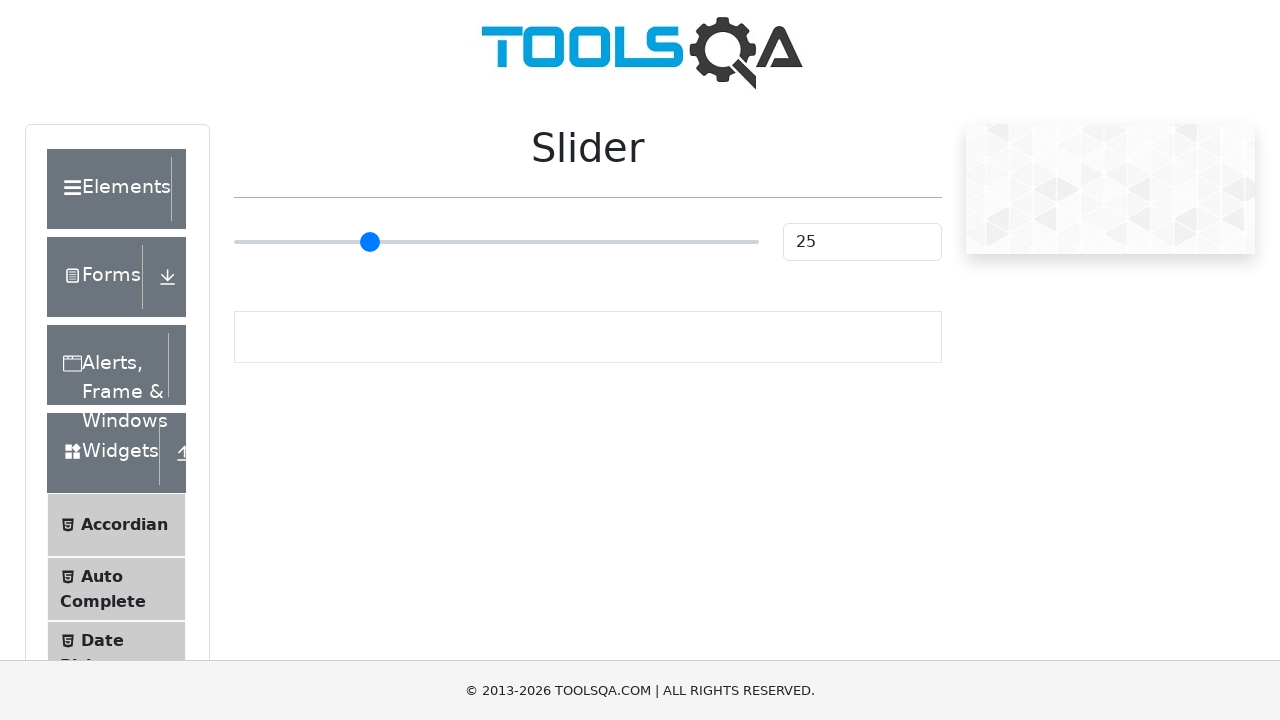

Retrieved bounding box dimensions of the slider
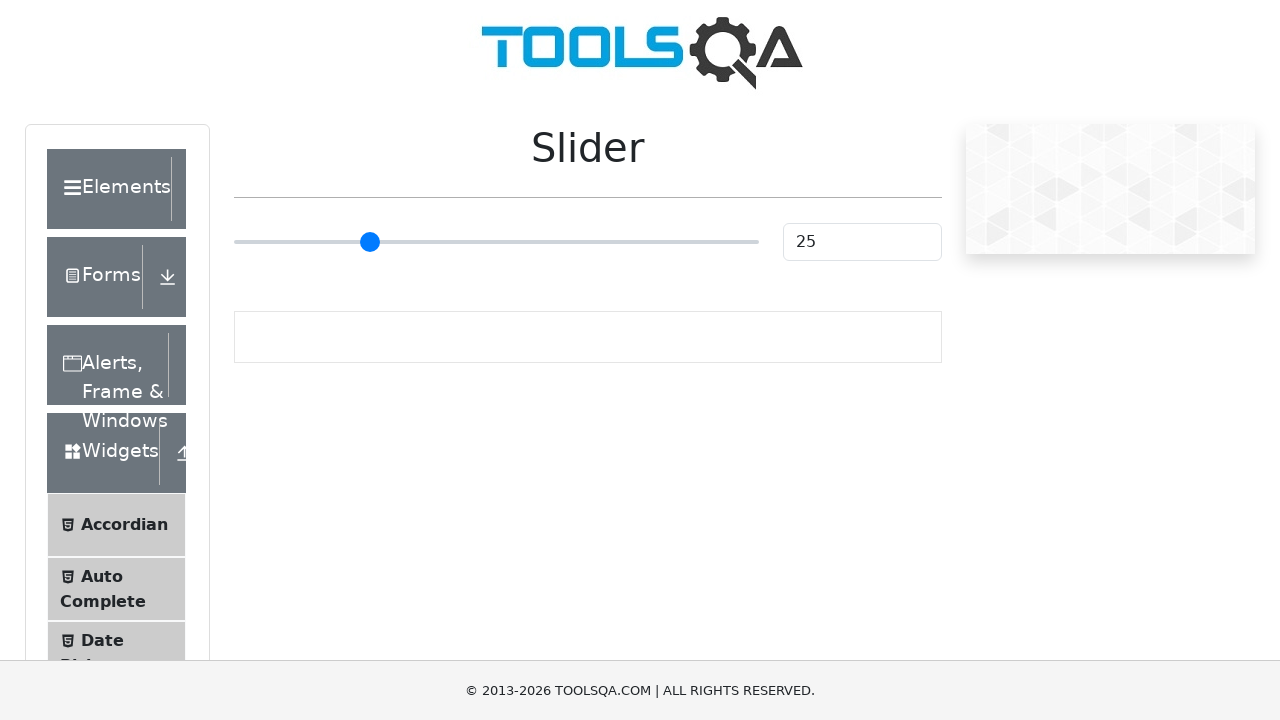

Clicked at 40% position on the slider track at (444, 242)
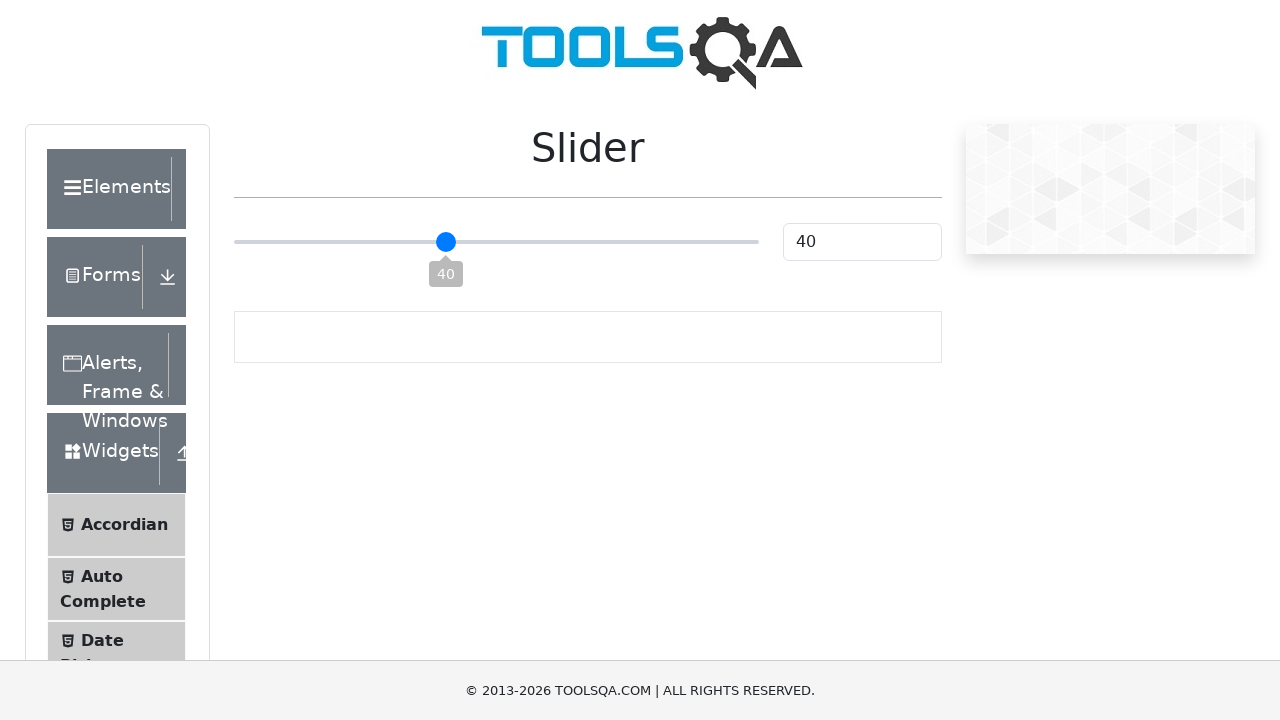

Verified slider value is set to 40
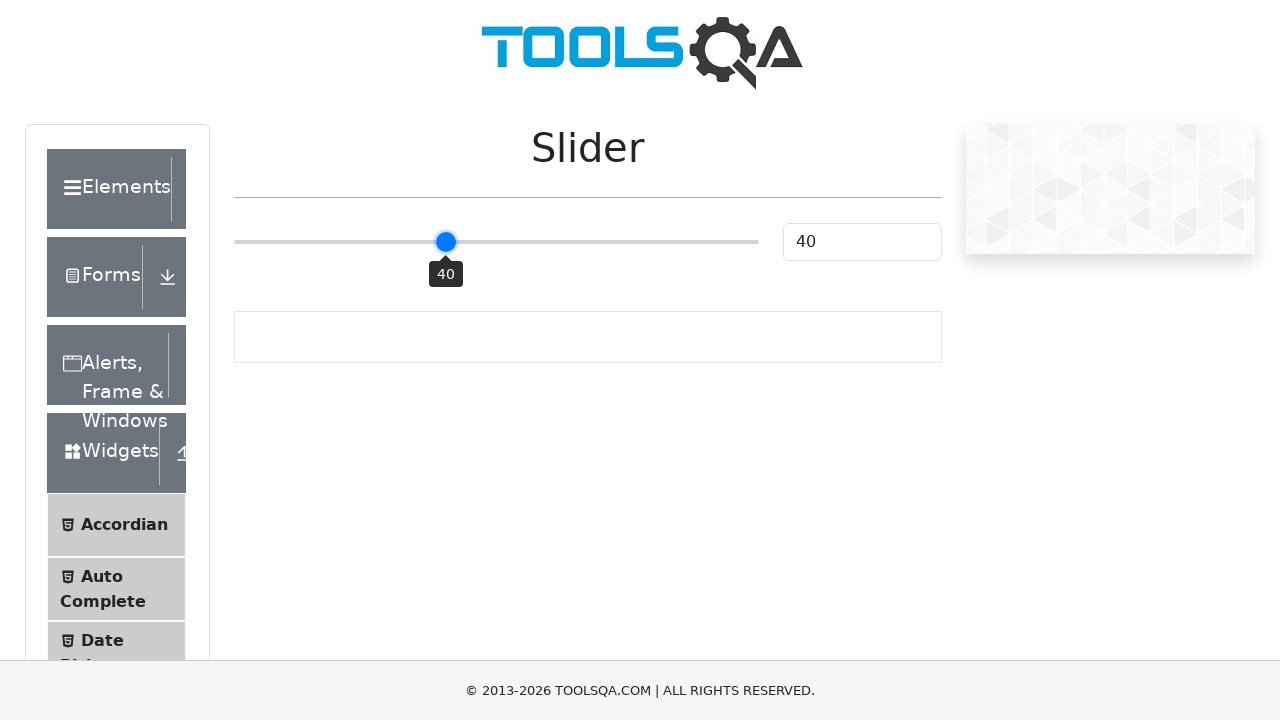

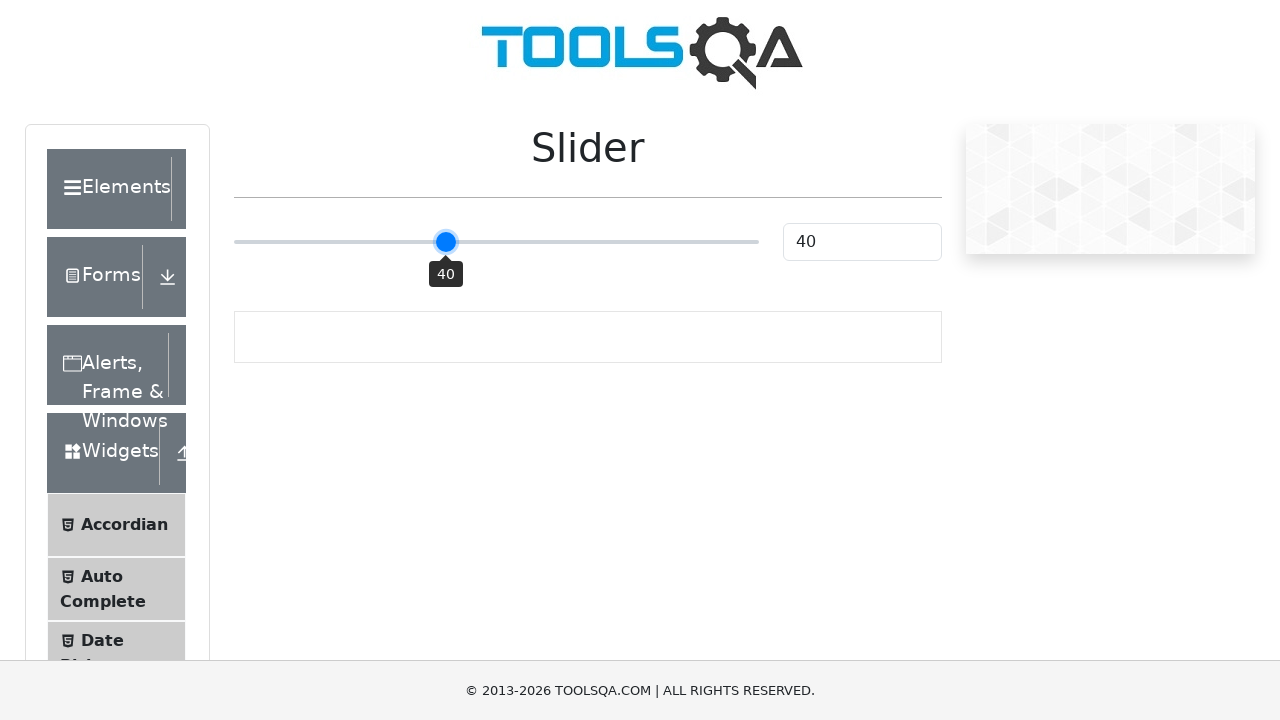